Navigates to DemoQA Elements section, goes to Text Box page, fills in an email address, and submits the form

Starting URL: https://demoqa.com

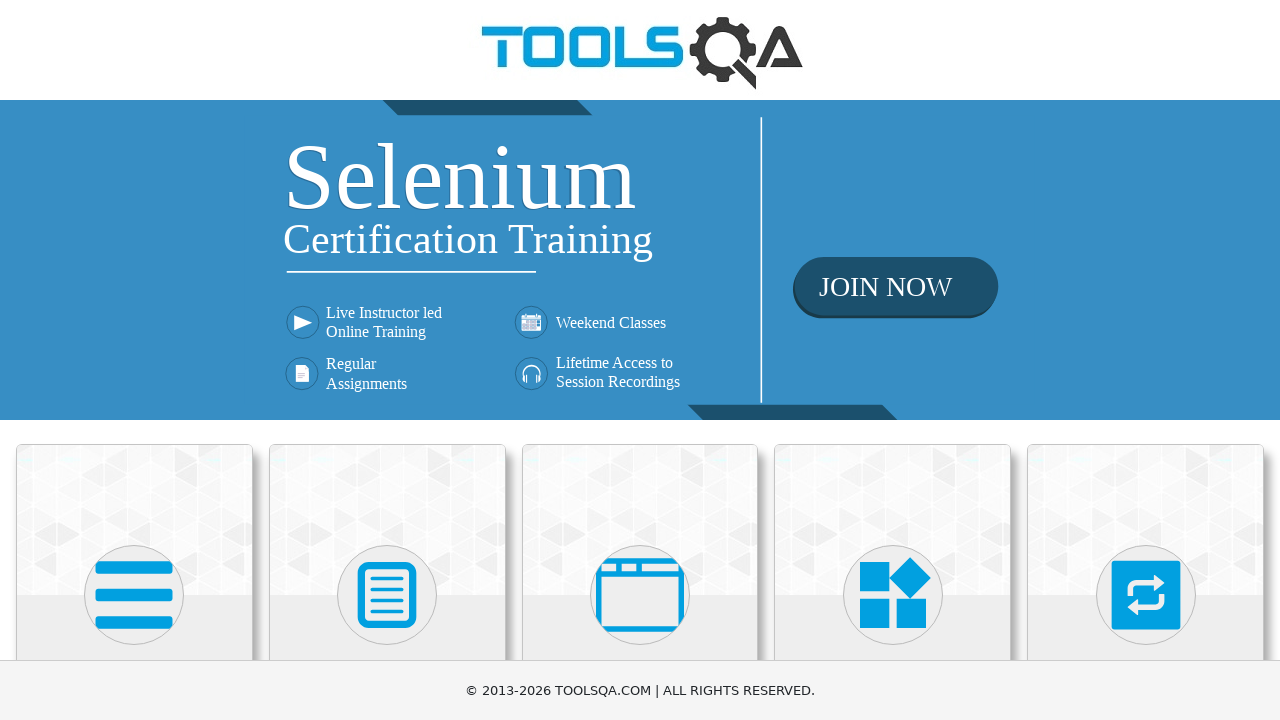

Clicked on Elements card to access Elements section at (134, 360) on text=Elements
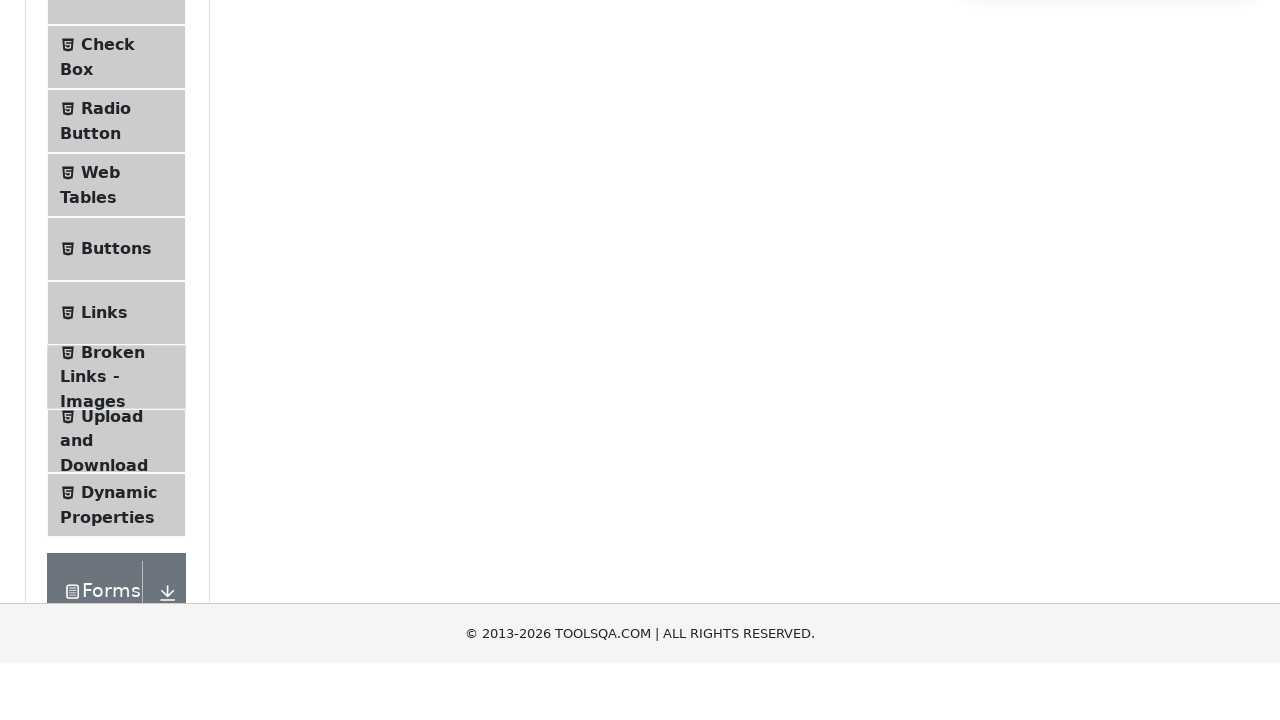

Clicked on Text Box in the left navigation panel at (119, 261) on text=Text Box
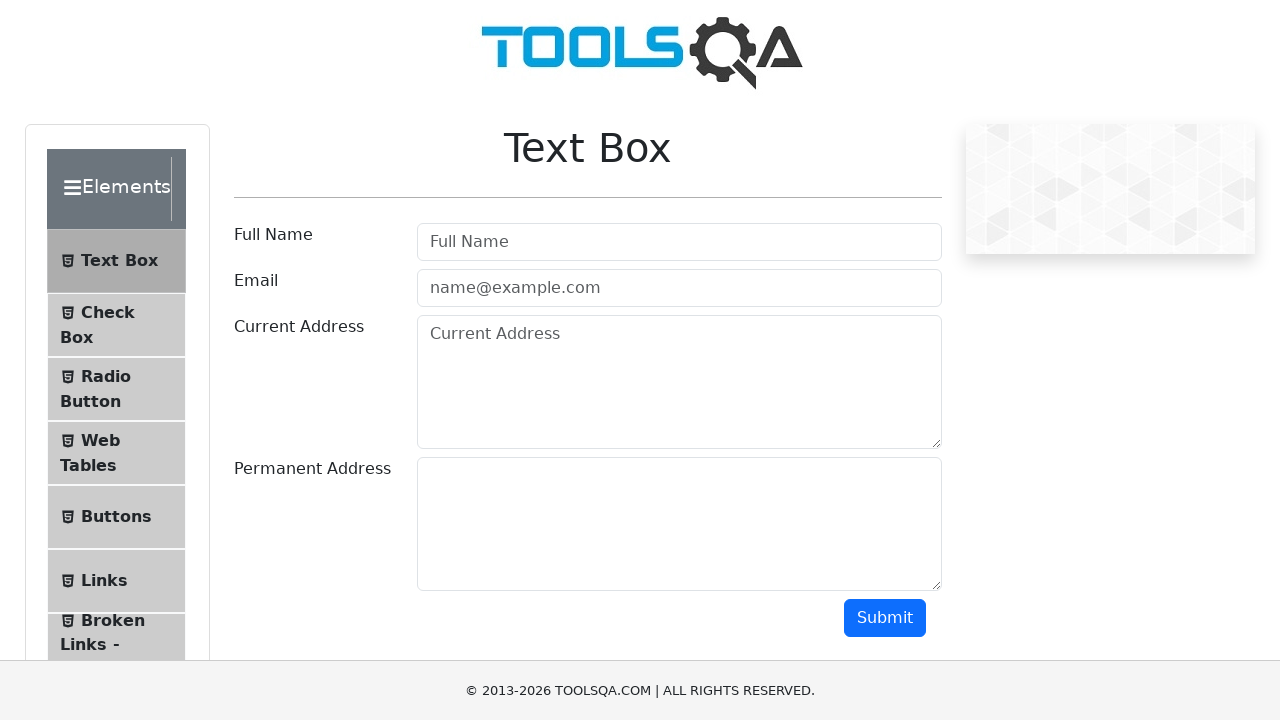

Filled email field with 'jojoe@gmail.com' on #userEmail
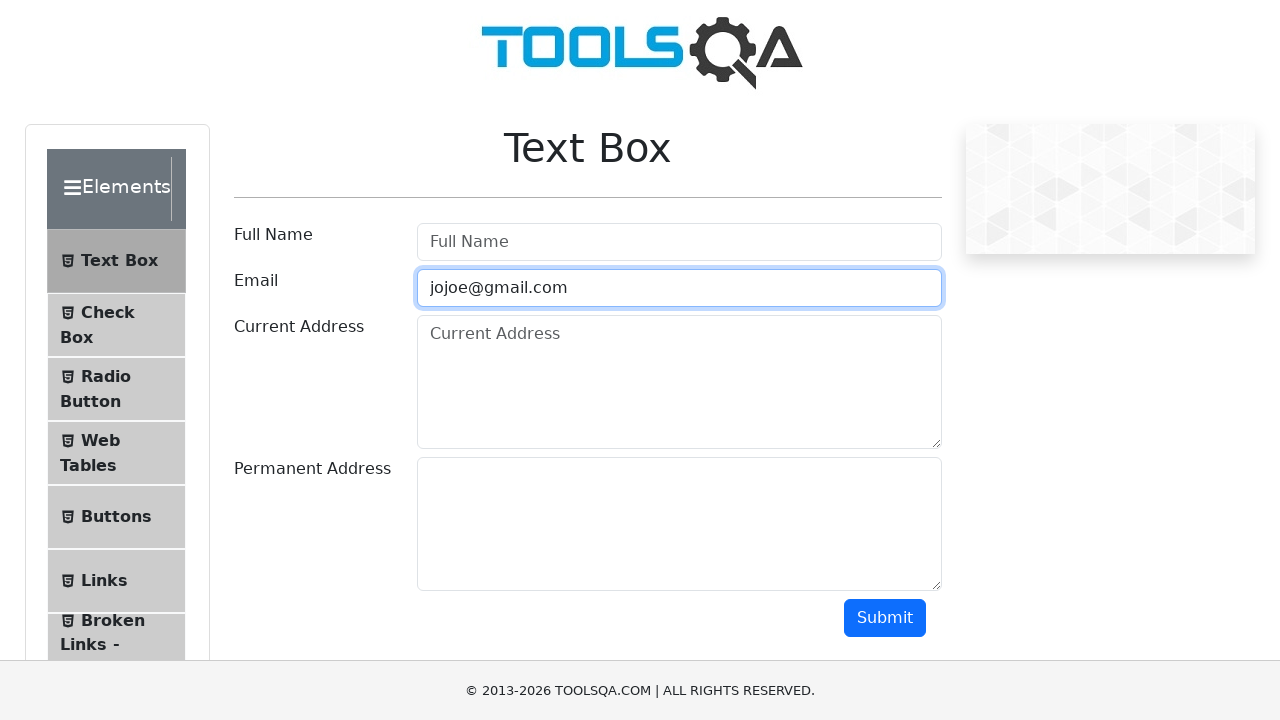

Clicked submit button to submit the form at (885, 618) on #submit
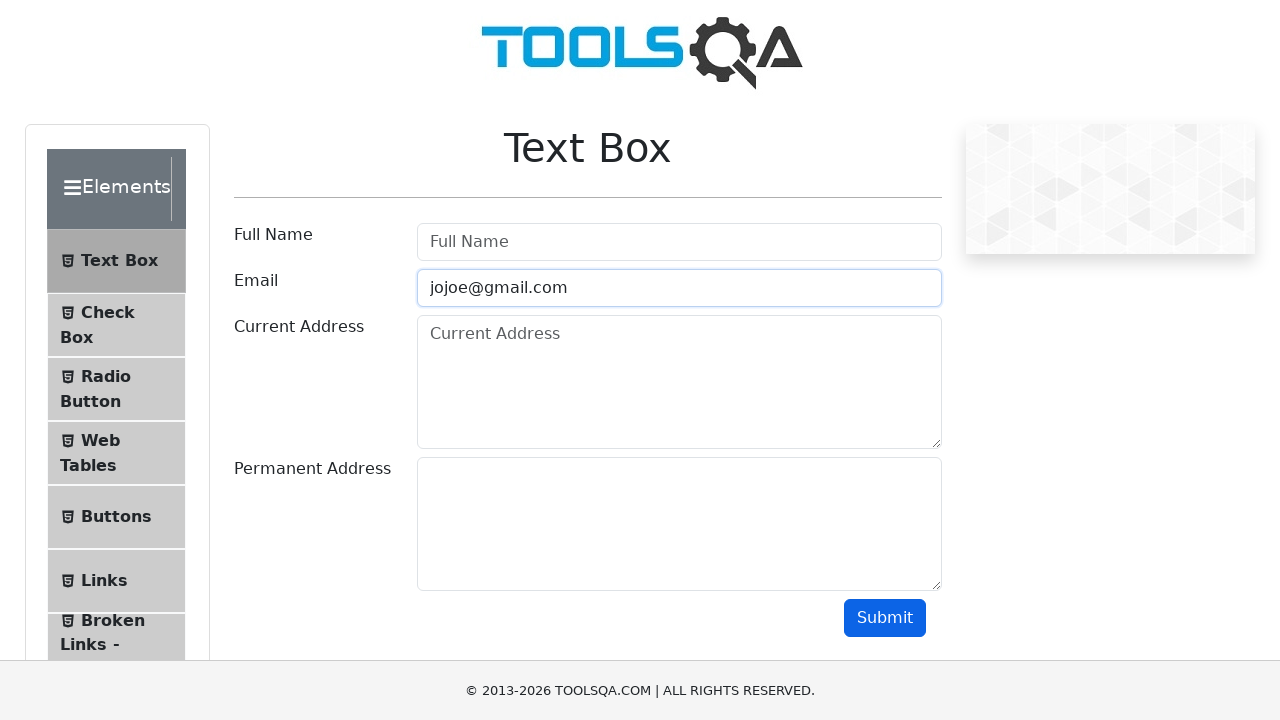

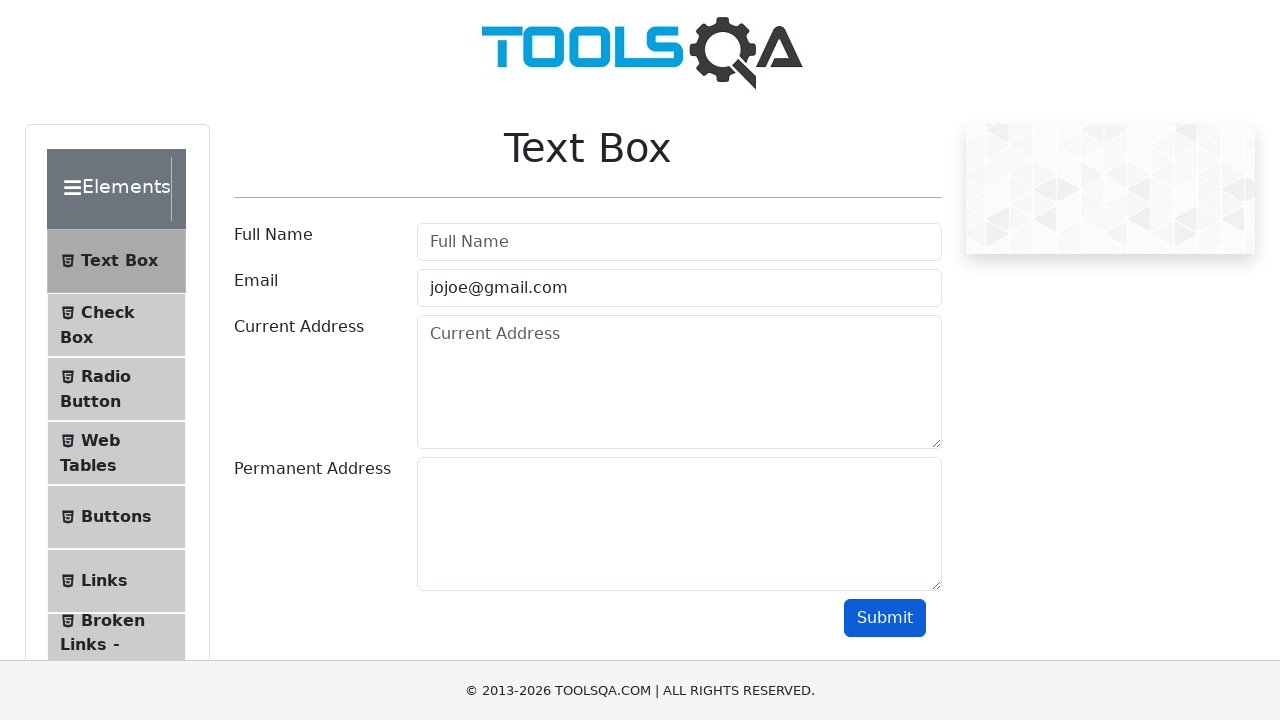